Tests e-commerce cart functionality by adding specific grocery items (Cucumber, Brocolli, Carrot, Beans) to cart, proceeding to checkout, and applying a promo code to verify discount functionality.

Starting URL: https://rahulshettyacademy.com/seleniumPractise/#/

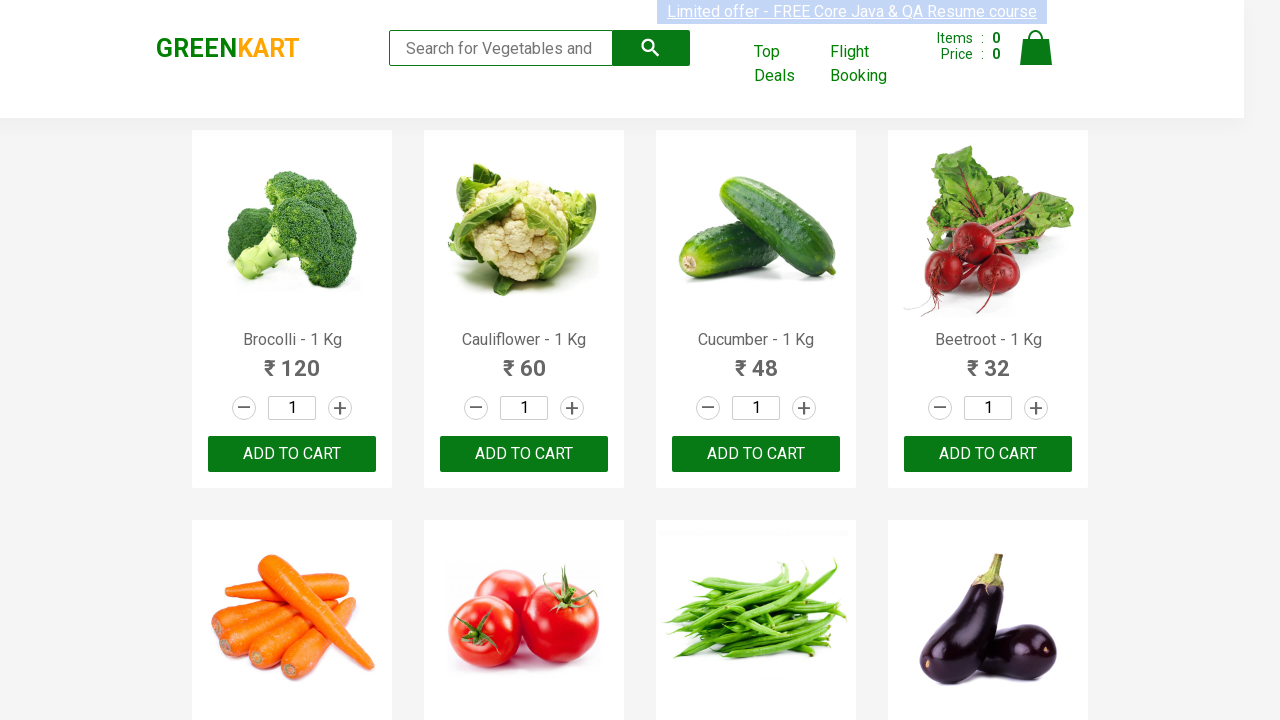

Waited for product names to load on the page
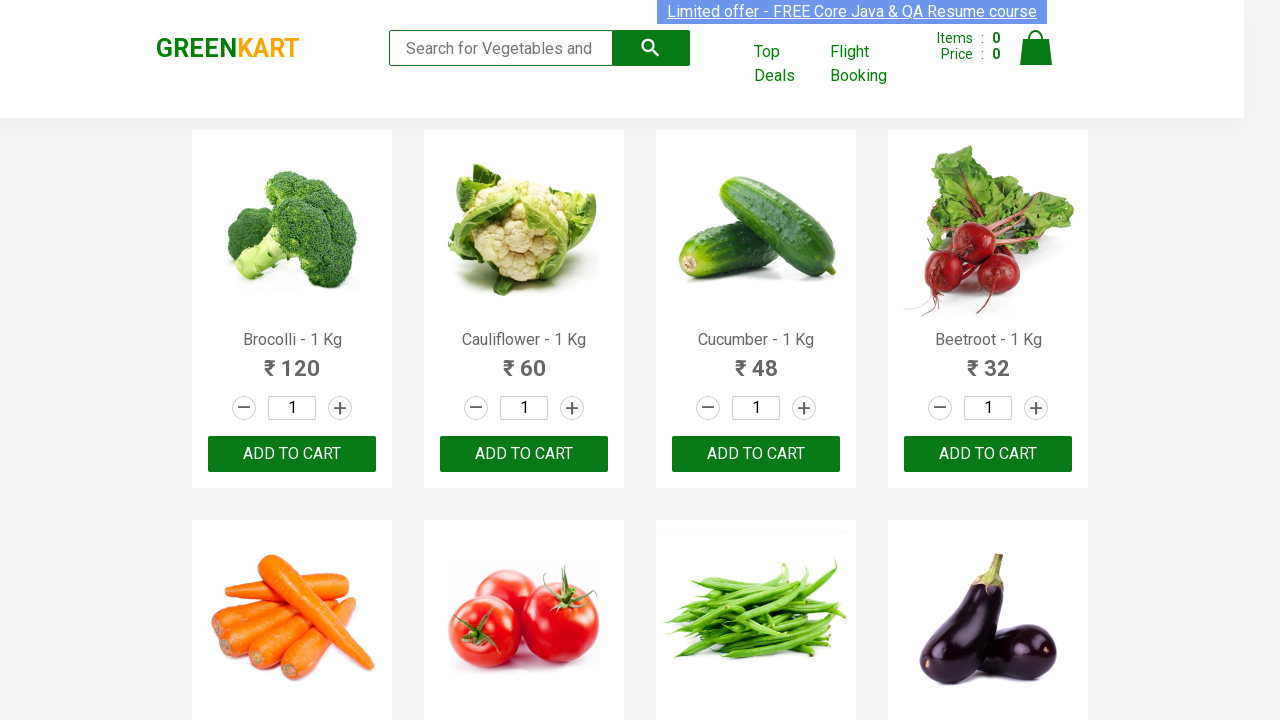

Retrieved all product elements from the page
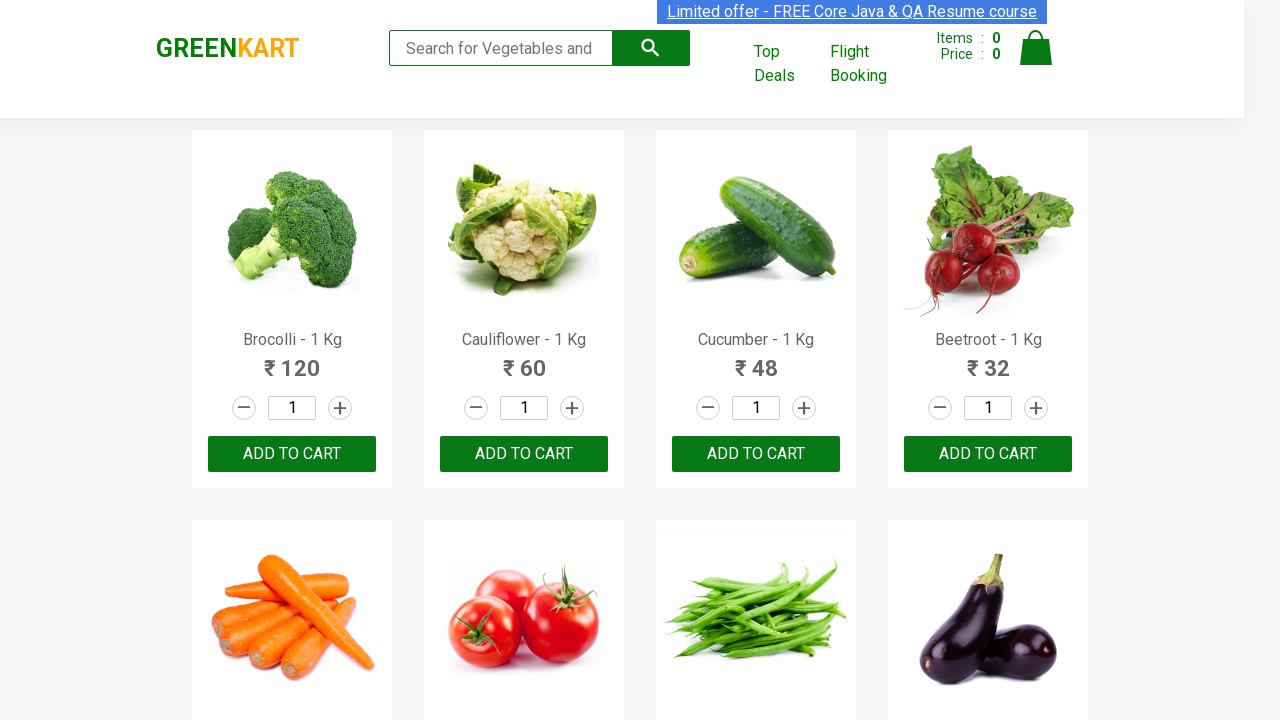

Added 'Brocolli' to cart at (292, 454) on xpath=//div[@class='product-action']/button >> nth=0
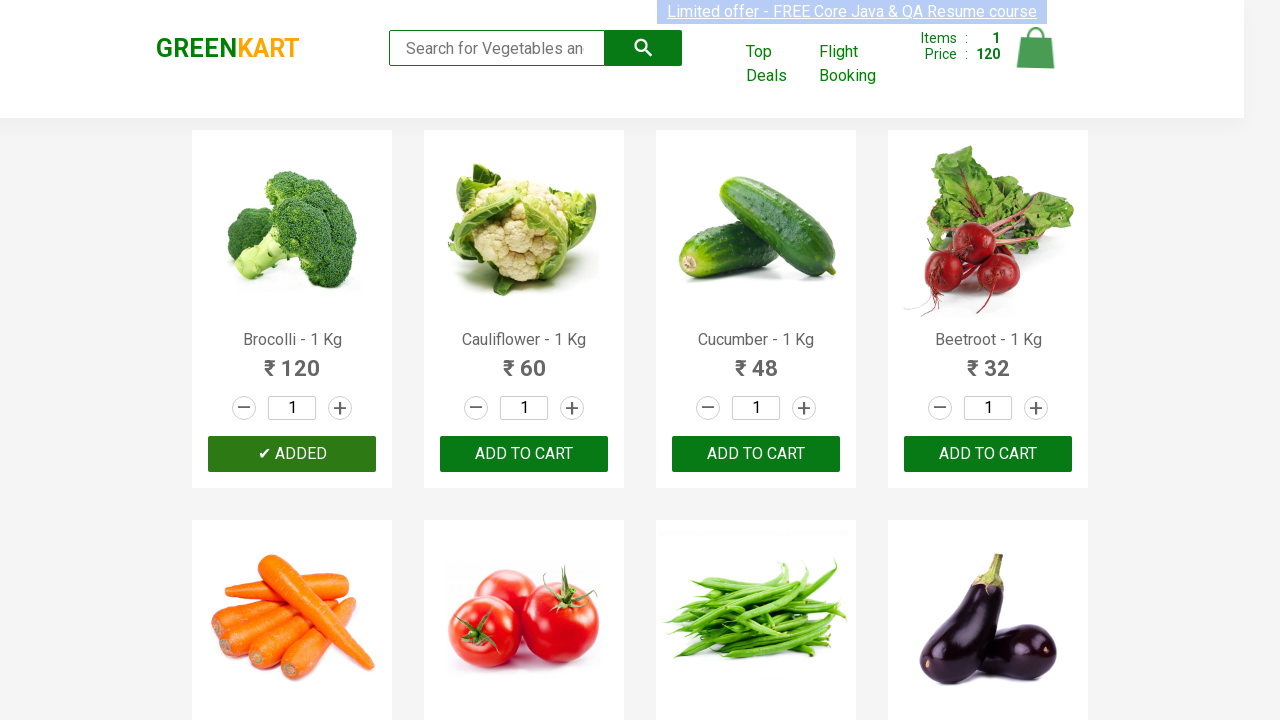

Added 'Cucumber' to cart at (756, 454) on xpath=//div[@class='product-action']/button >> nth=2
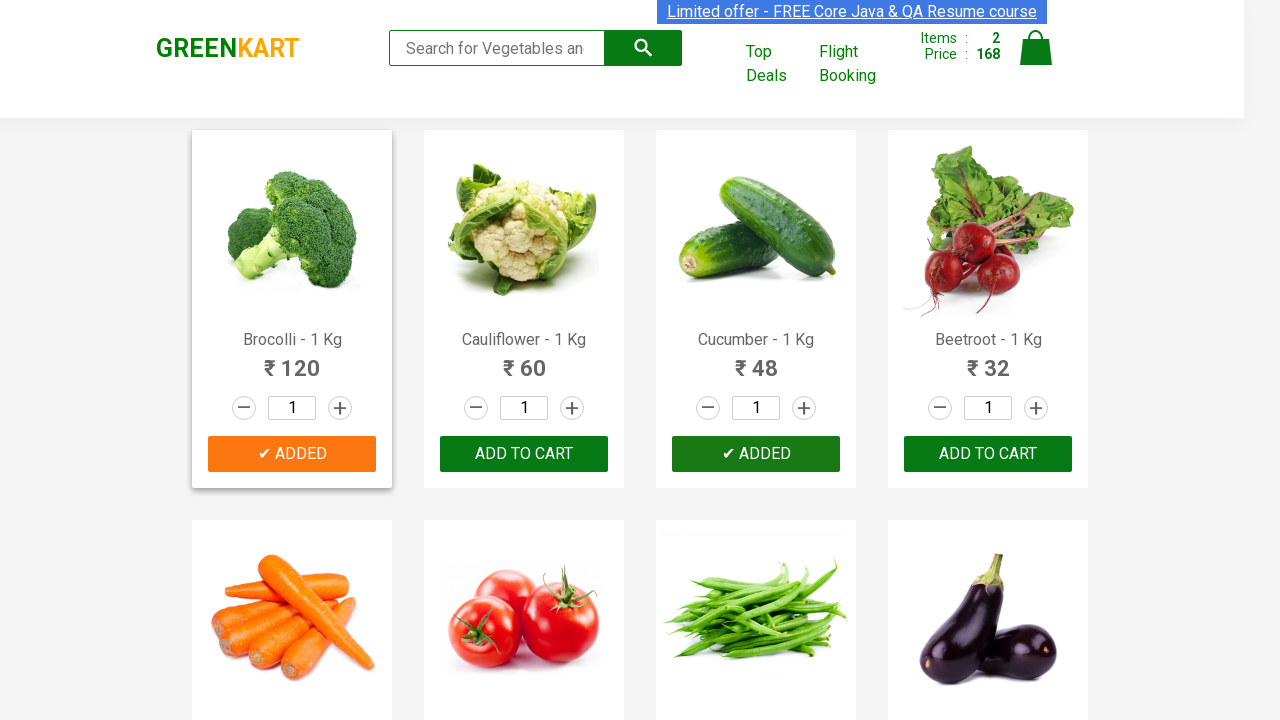

Added 'Carrot' to cart at (292, 360) on xpath=//div[@class='product-action']/button >> nth=4
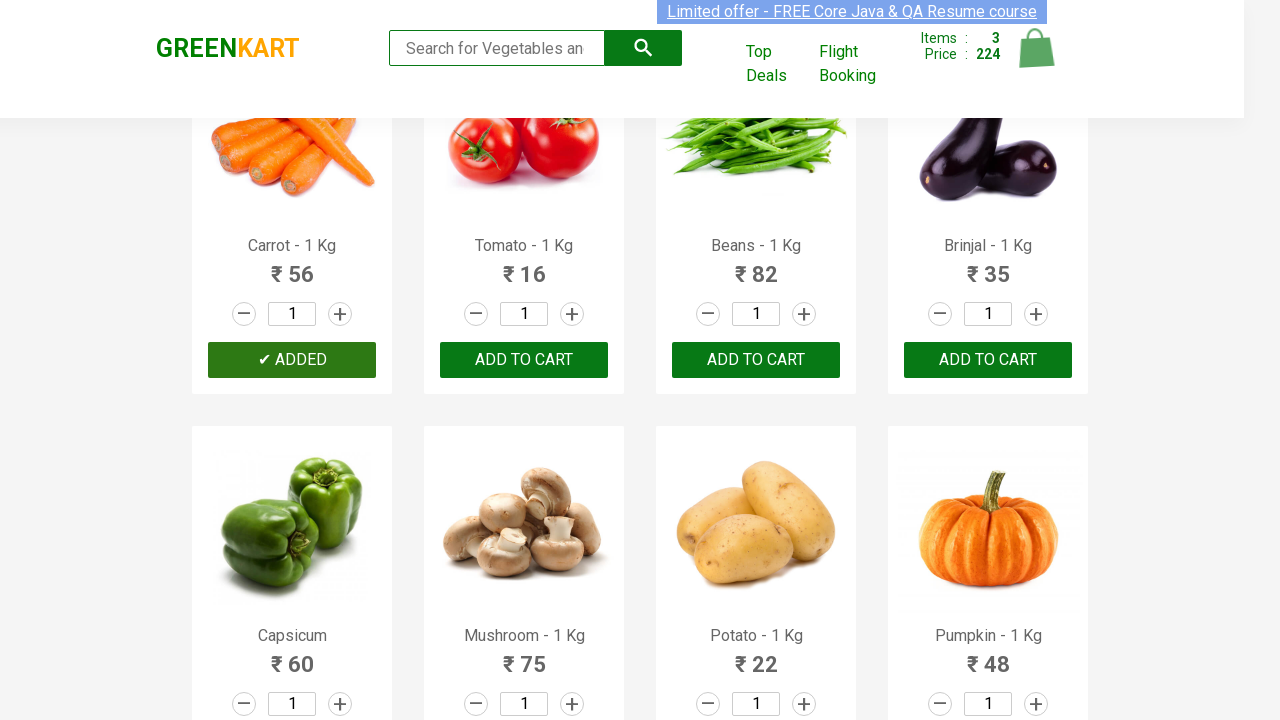

Added 'Beans' to cart at (756, 360) on xpath=//div[@class='product-action']/button >> nth=6
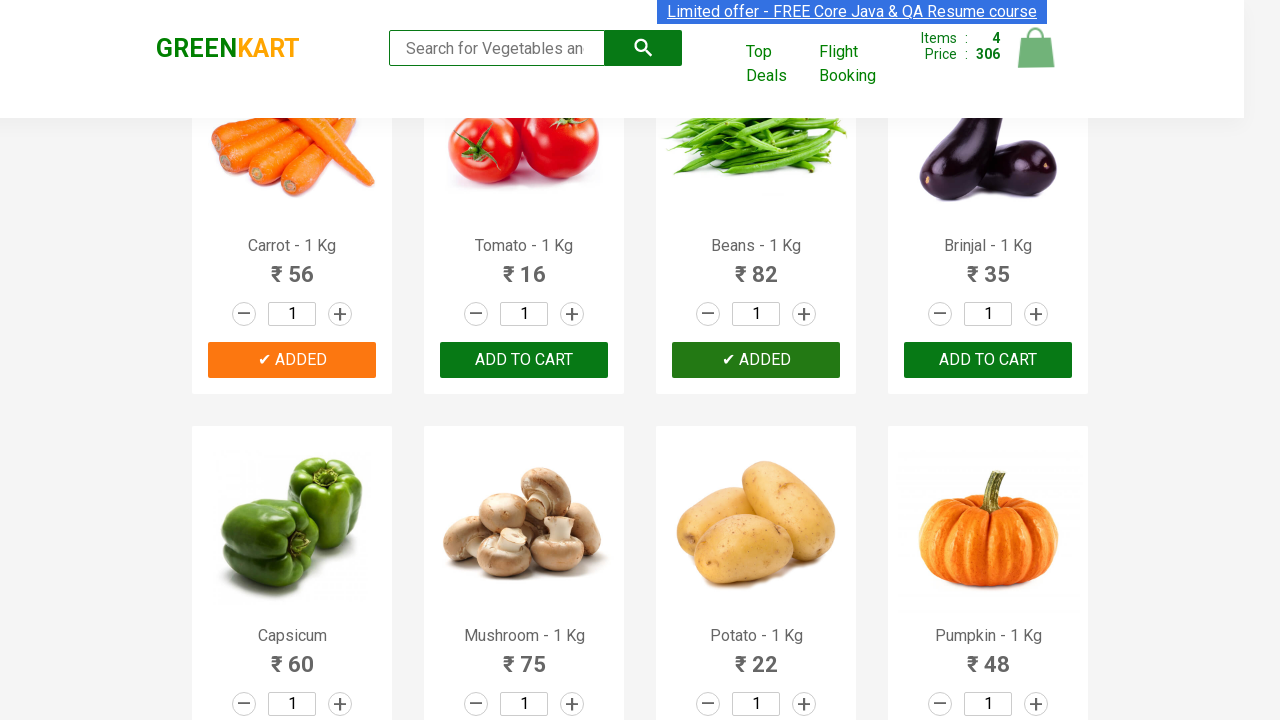

Clicked on the cart icon at (1036, 48) on img[alt='Cart']
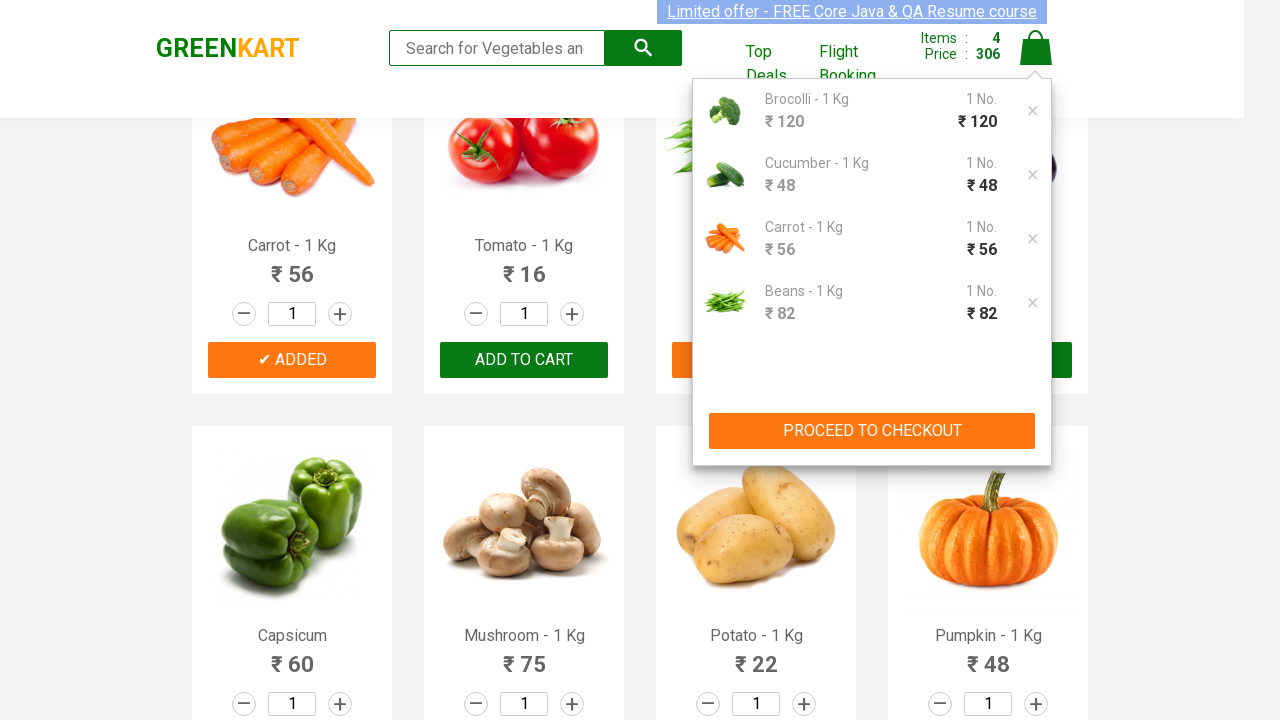

Clicked PROCEED TO CHECKOUT button at (872, 431) on xpath=//button[contains(text(),'PROCEED TO CHECKOUT')]
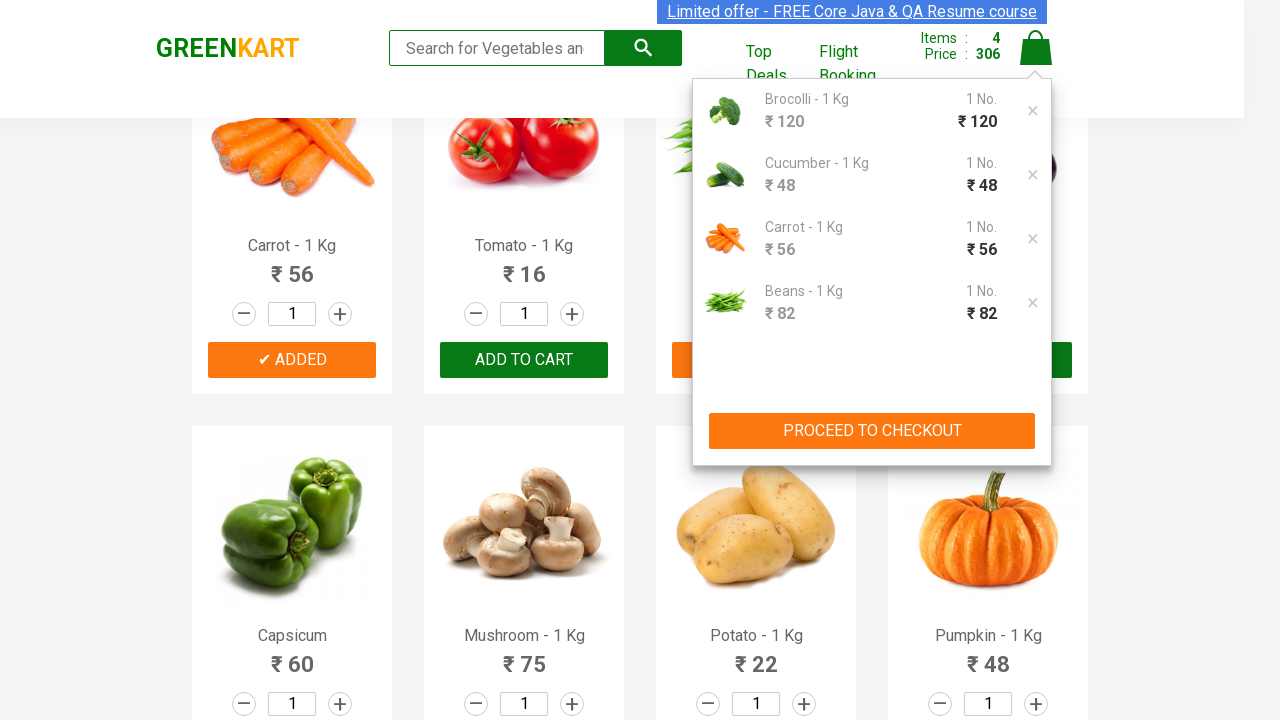

Waited for promo code input field to be visible
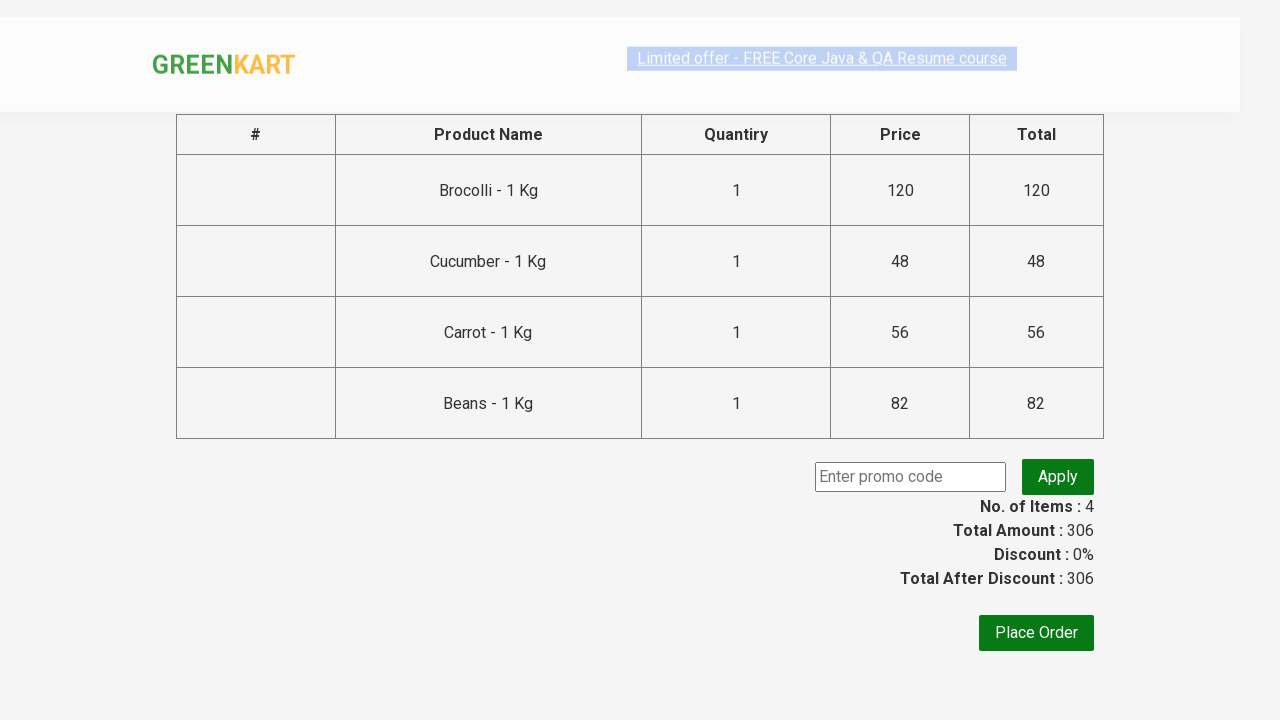

Entered promo code 'rahulshettyacademy' on input.promocode
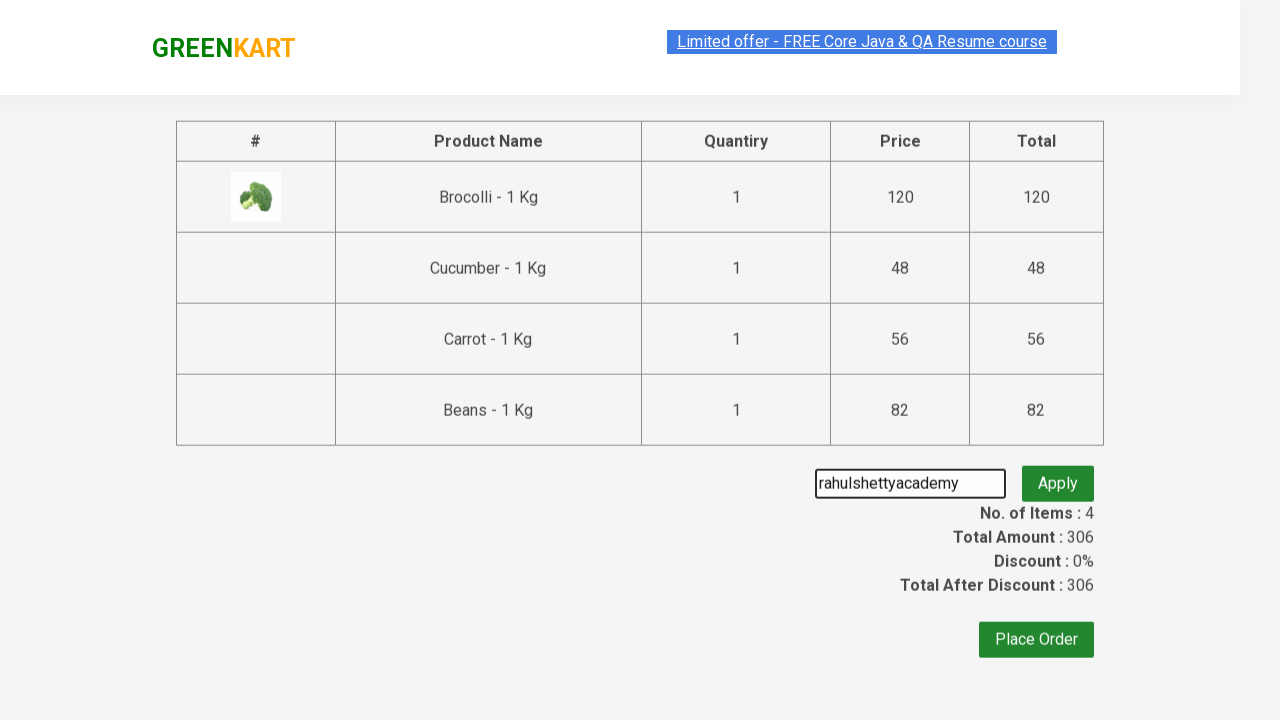

Clicked Apply button to apply promo code at (1058, 477) on button.promoBtn
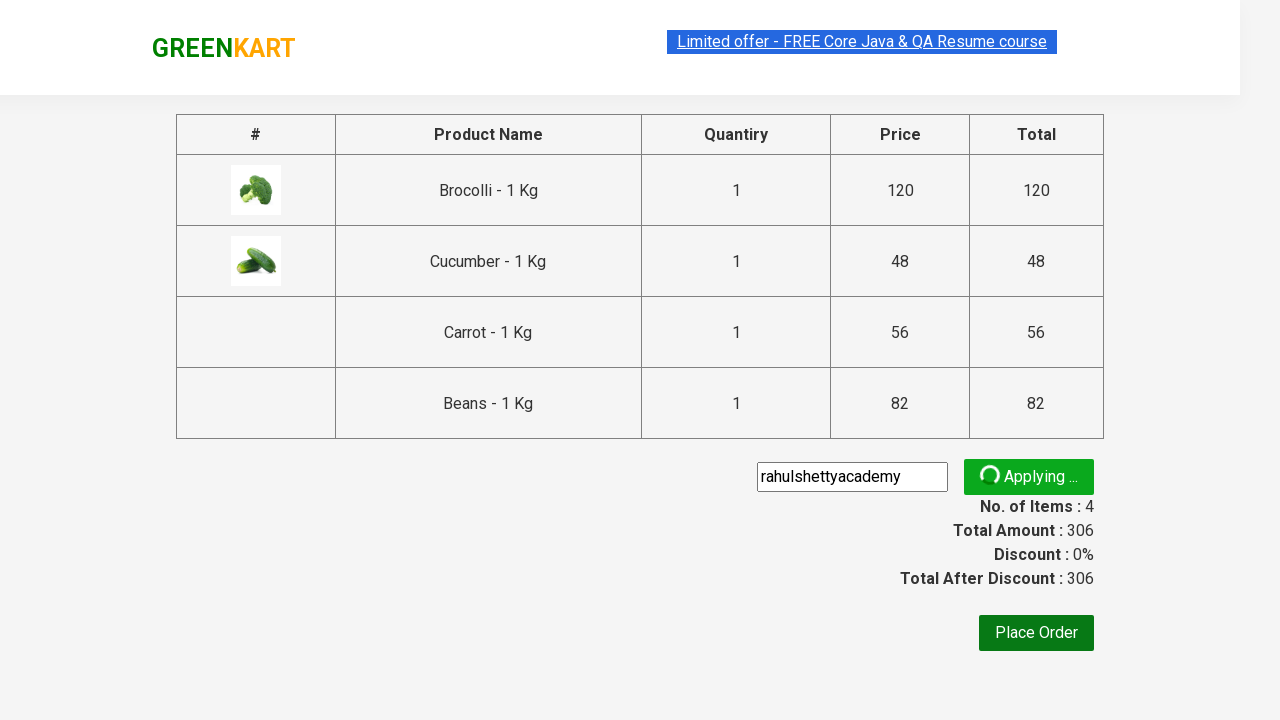

Promo code discount applied successfully
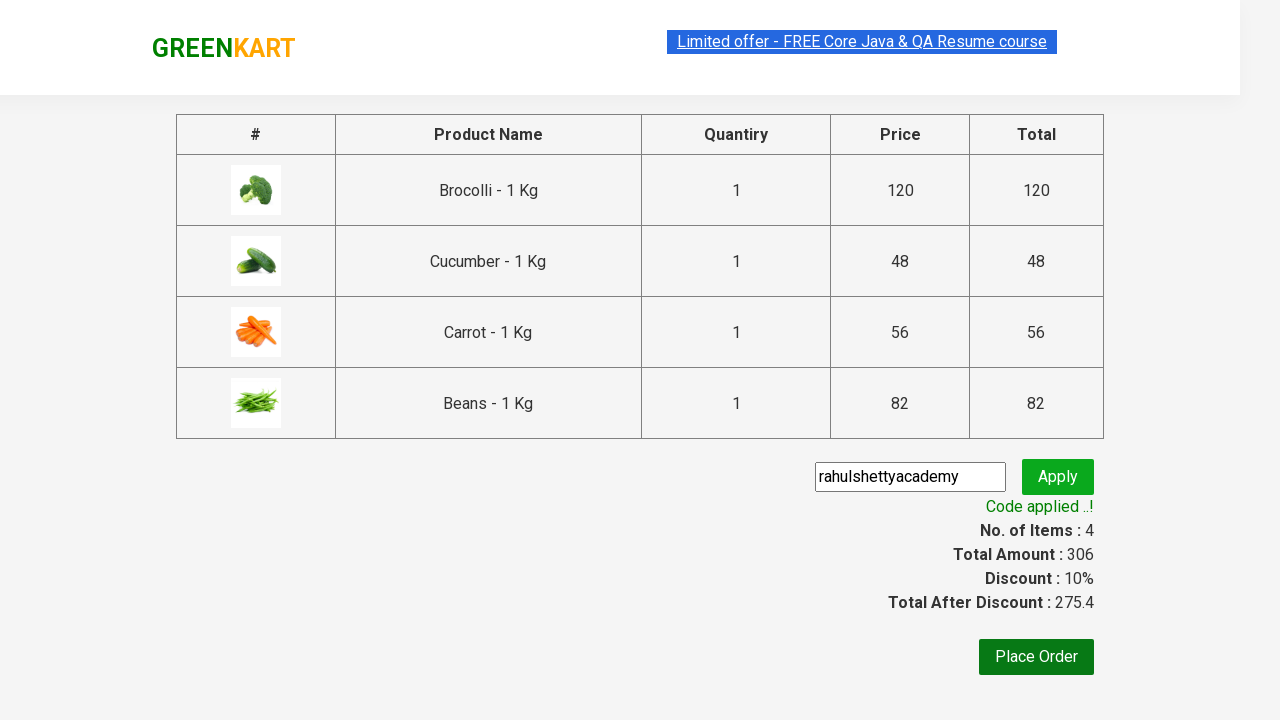

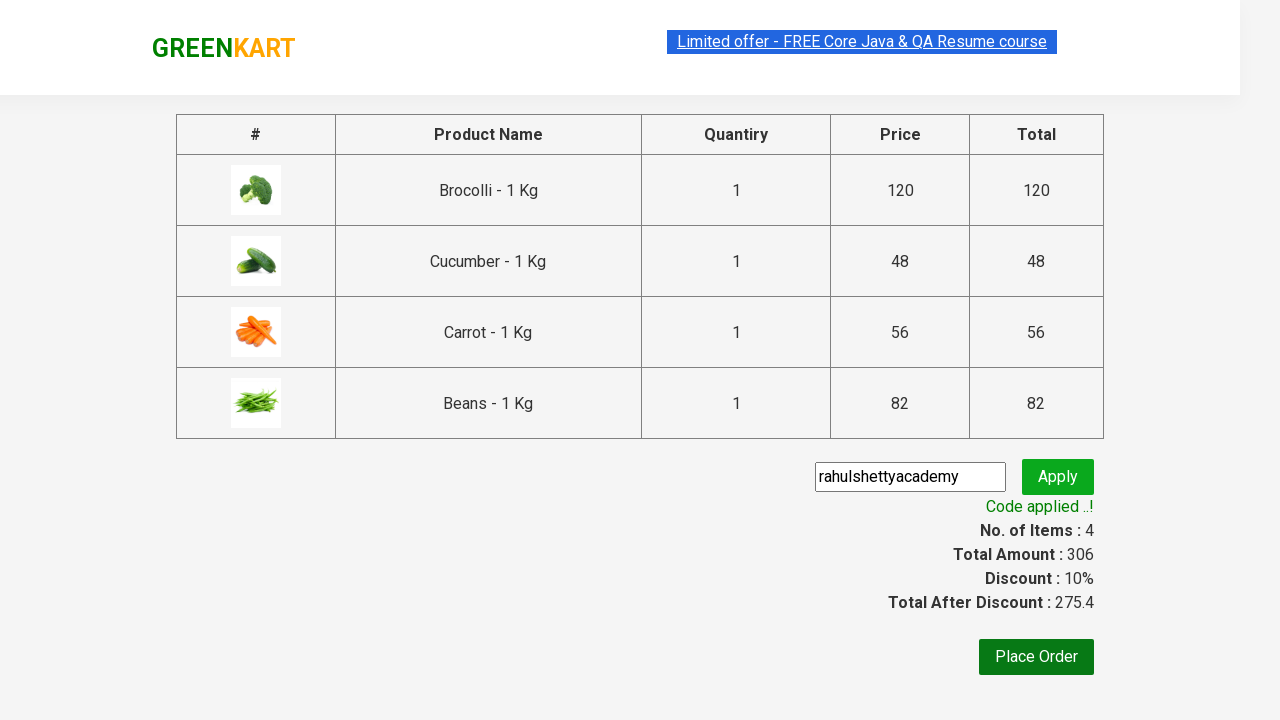